Tests navigation by clicking the "Get started" link and verifying the Installation heading appears

Starting URL: https://playwright.dev/

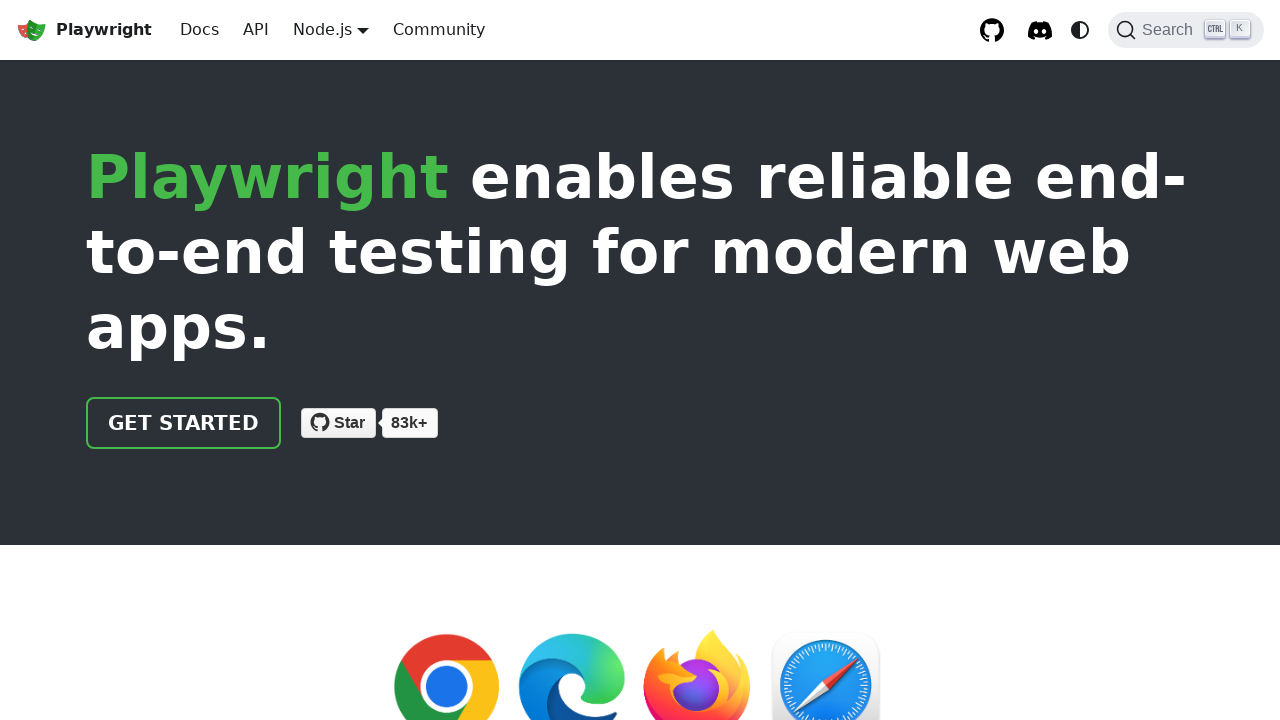

Clicked the 'Get started' link at (184, 423) on internal:role=link[name="Get started"i]
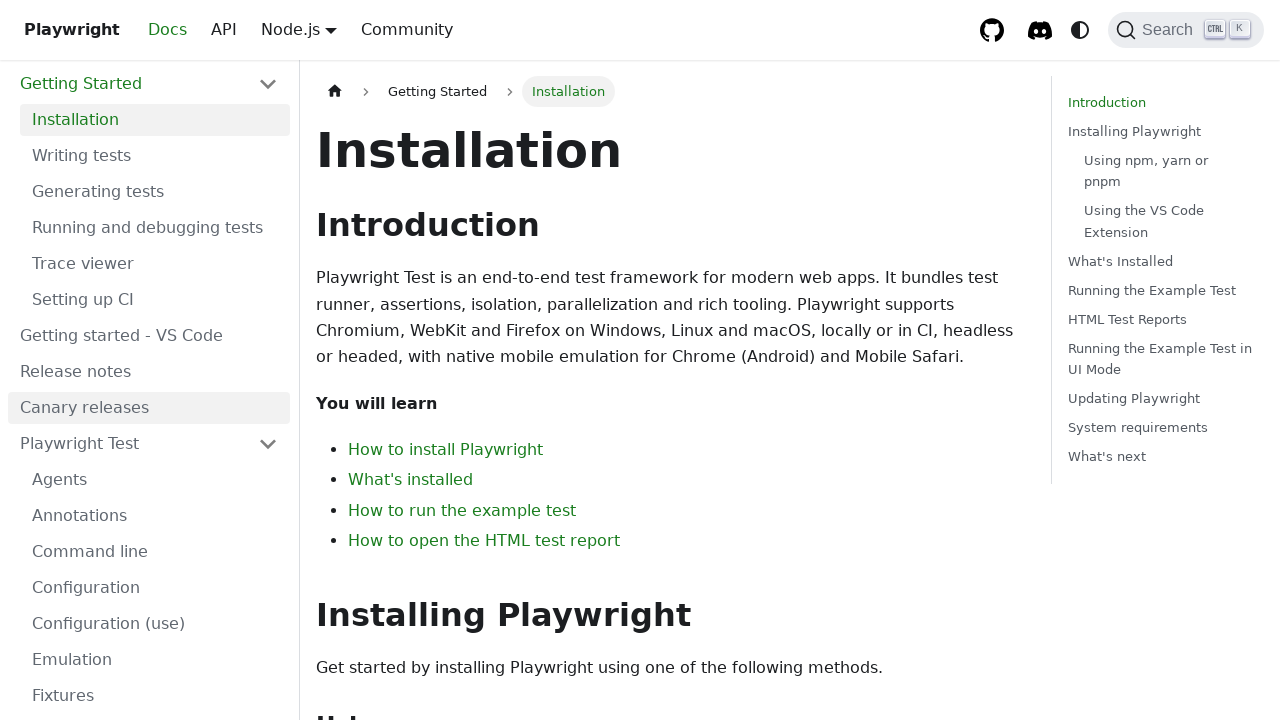

Installation heading appeared and became visible
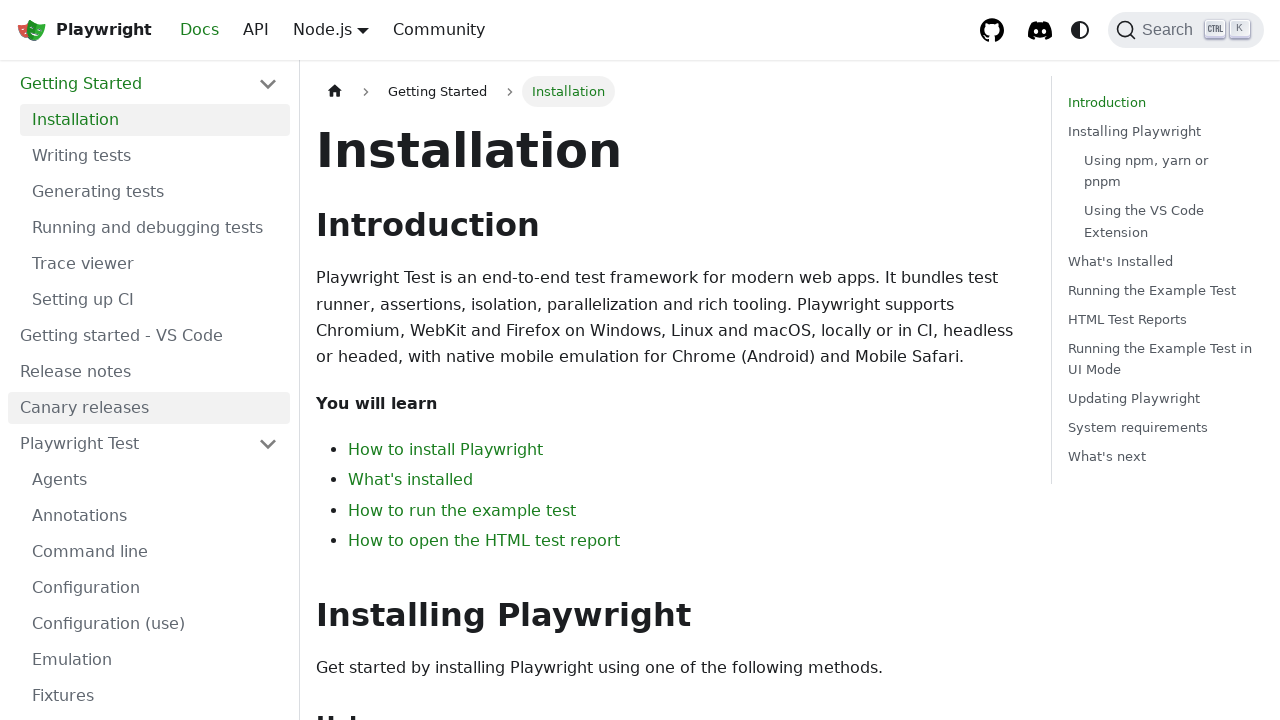

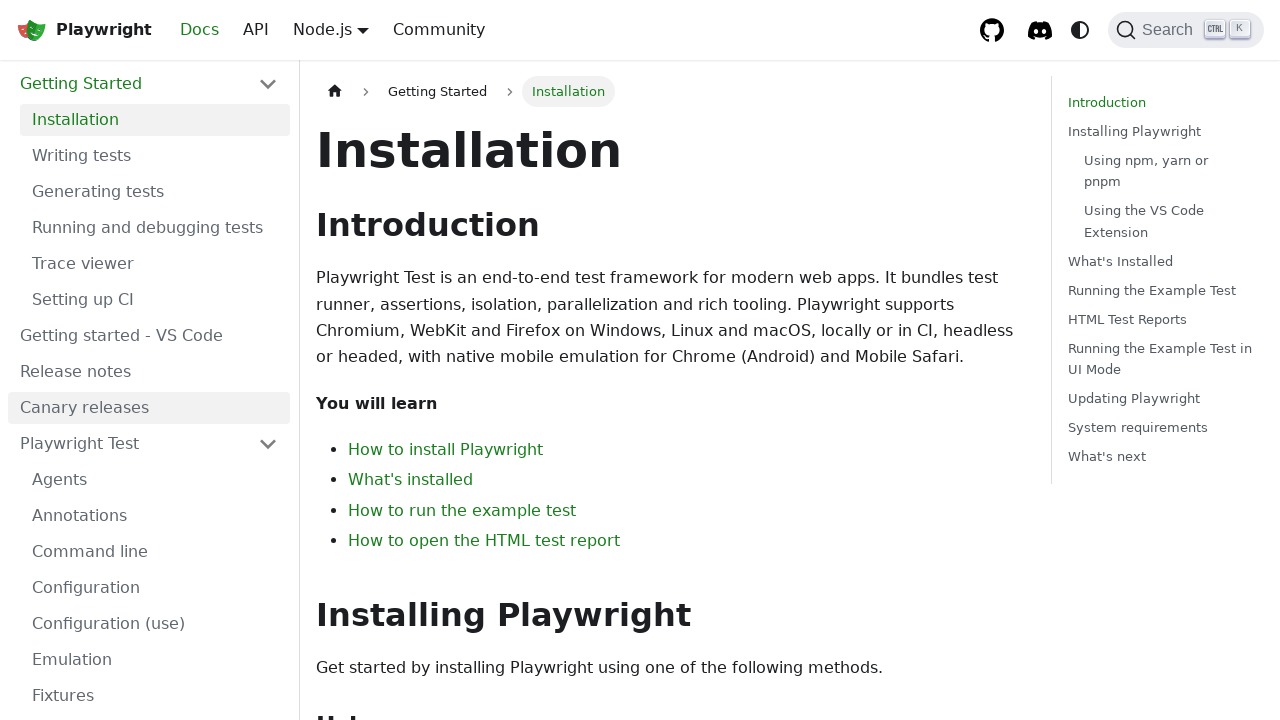